Tests WebDriver scope functionality by finding links in the footer section, opening multiple links in new tabs using keyboard shortcuts, and switching between browser windows to verify page titles.

Starting URL: https://rahulshettyacademy.com/AutomationPractice/

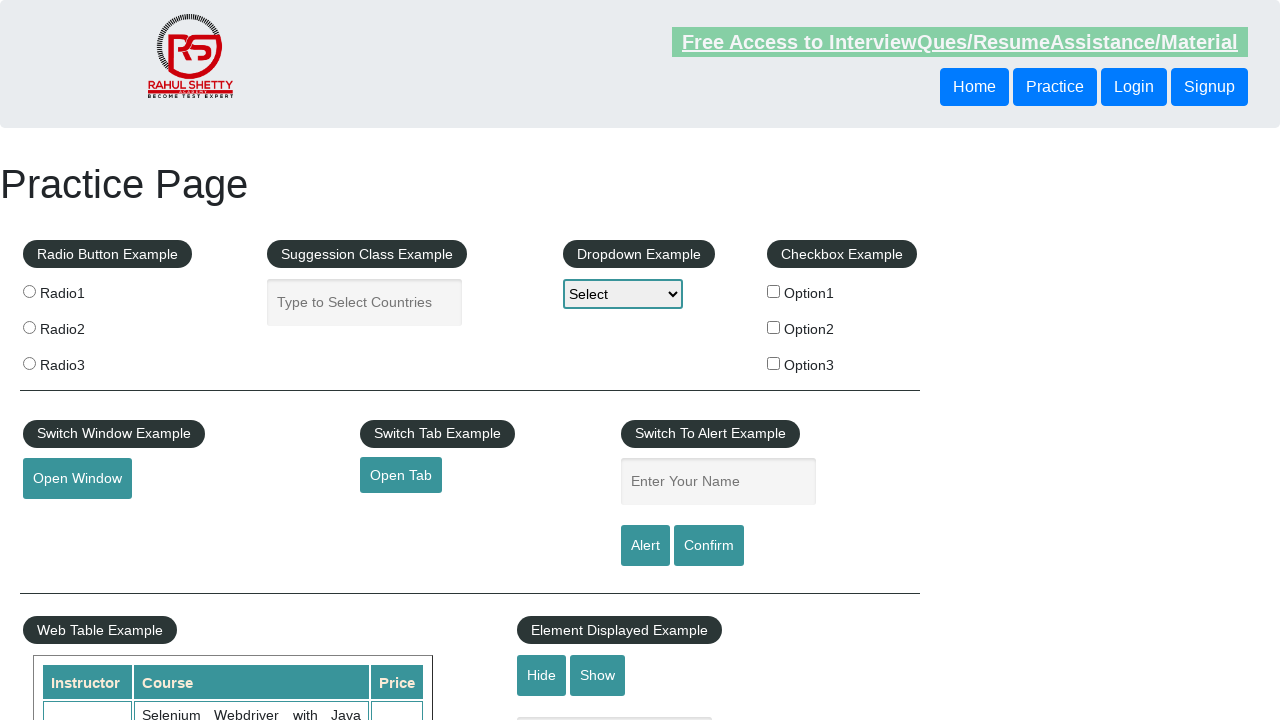

Waited for footer section (#gf-BIG) to load
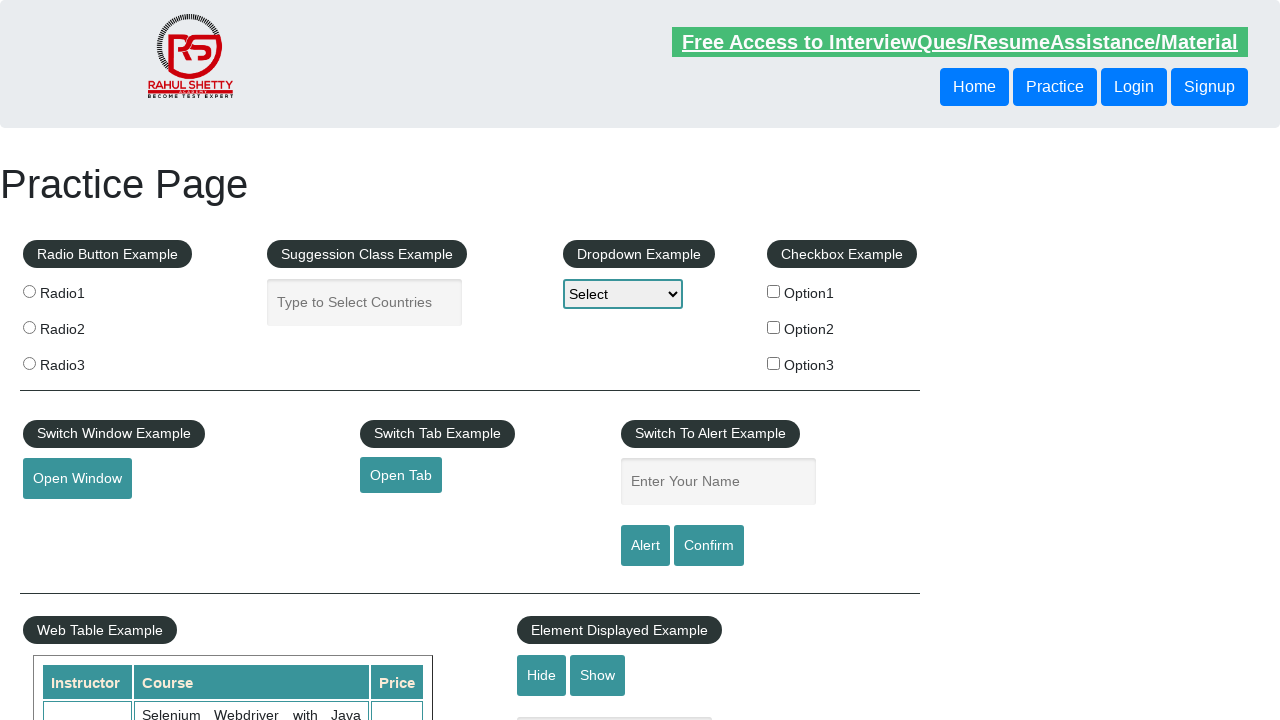

Located first column in footer section
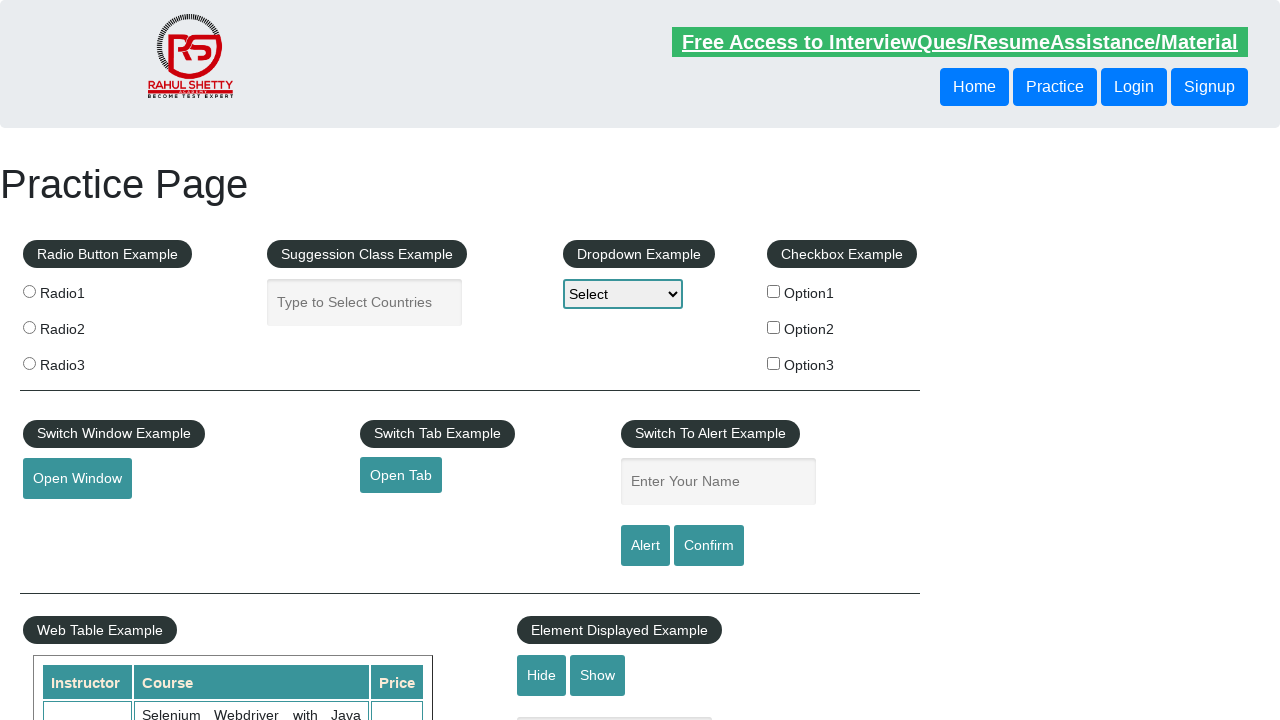

Found all links in first footer column
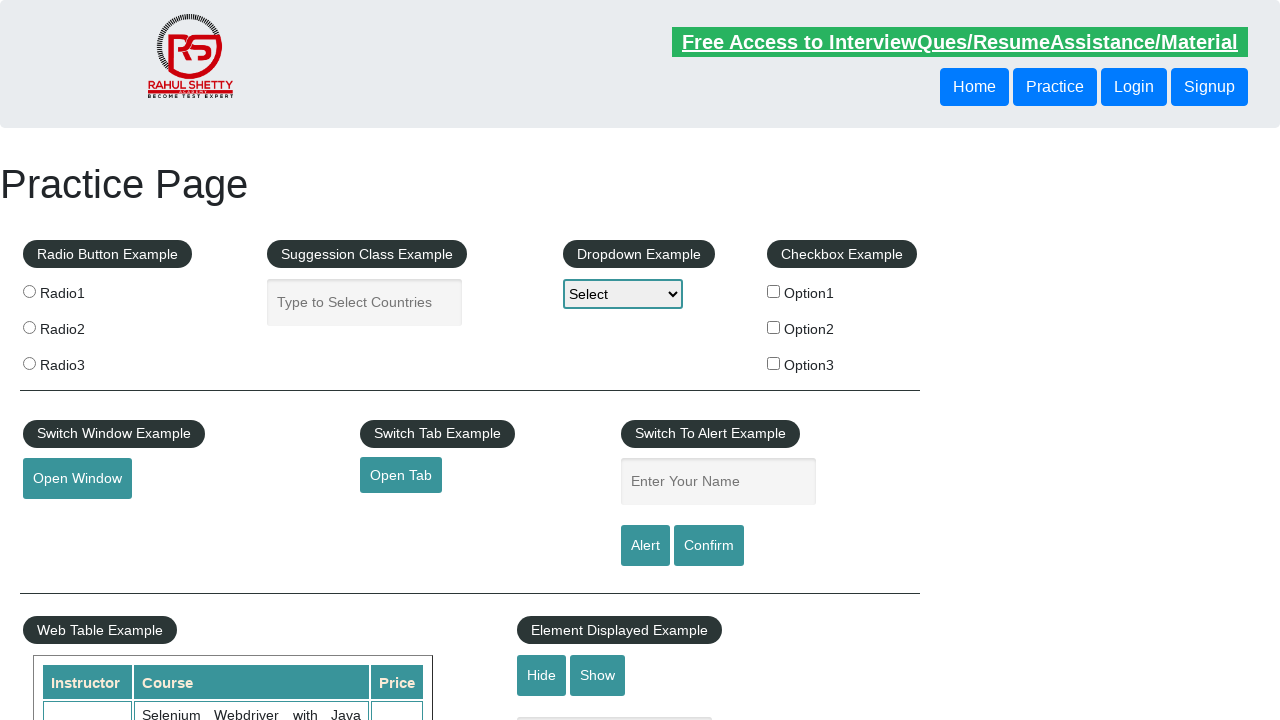

Counted 5 links in first footer column
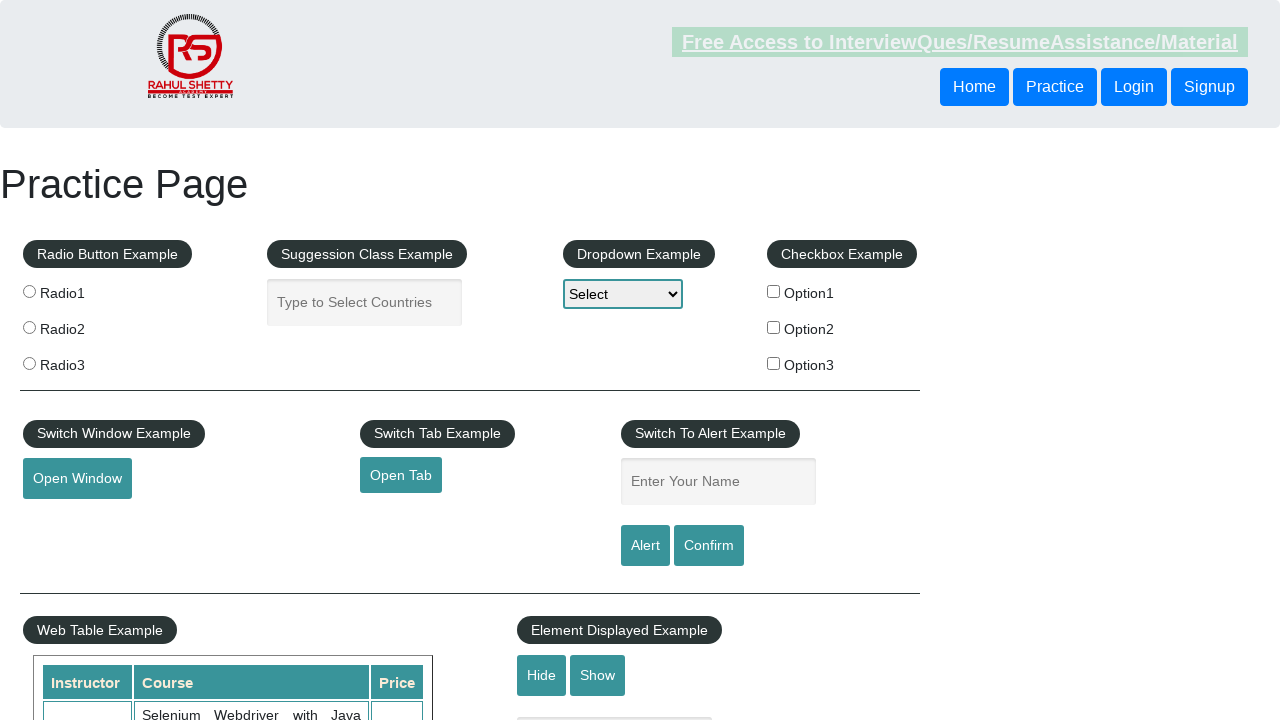

Opened link 1 in new tab using Ctrl+Click at (68, 520) on (//td//ul)[1] >> a >> nth=1
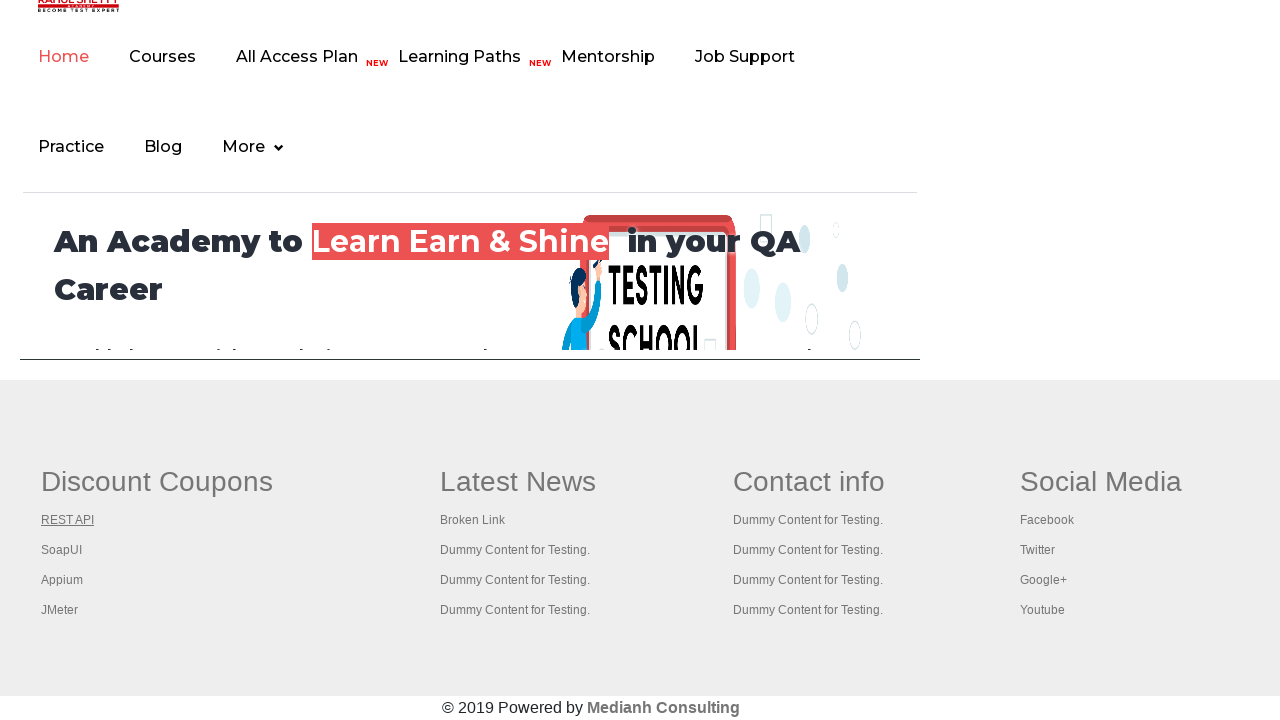

Opened link 2 in new tab using Ctrl+Click at (62, 550) on (//td//ul)[1] >> a >> nth=2
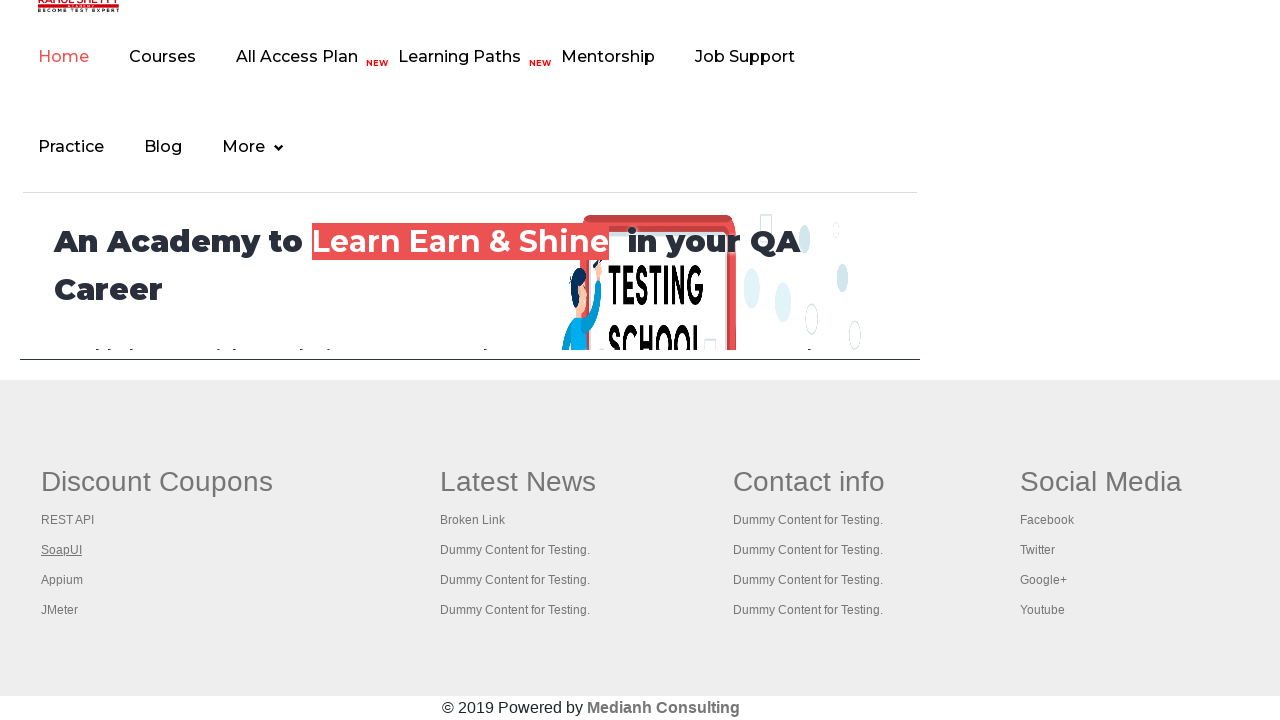

Opened link 3 in new tab using Ctrl+Click at (62, 580) on (//td//ul)[1] >> a >> nth=3
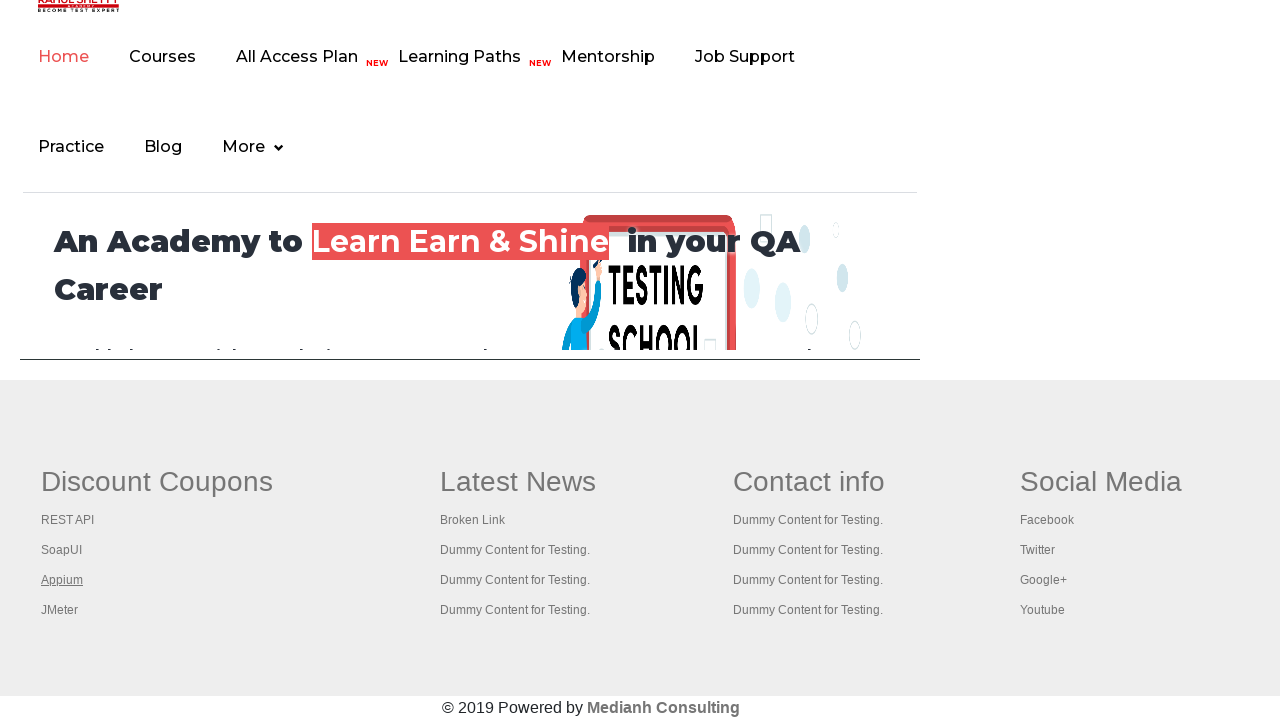

Opened link 4 in new tab using Ctrl+Click at (60, 610) on (//td//ul)[1] >> a >> nth=4
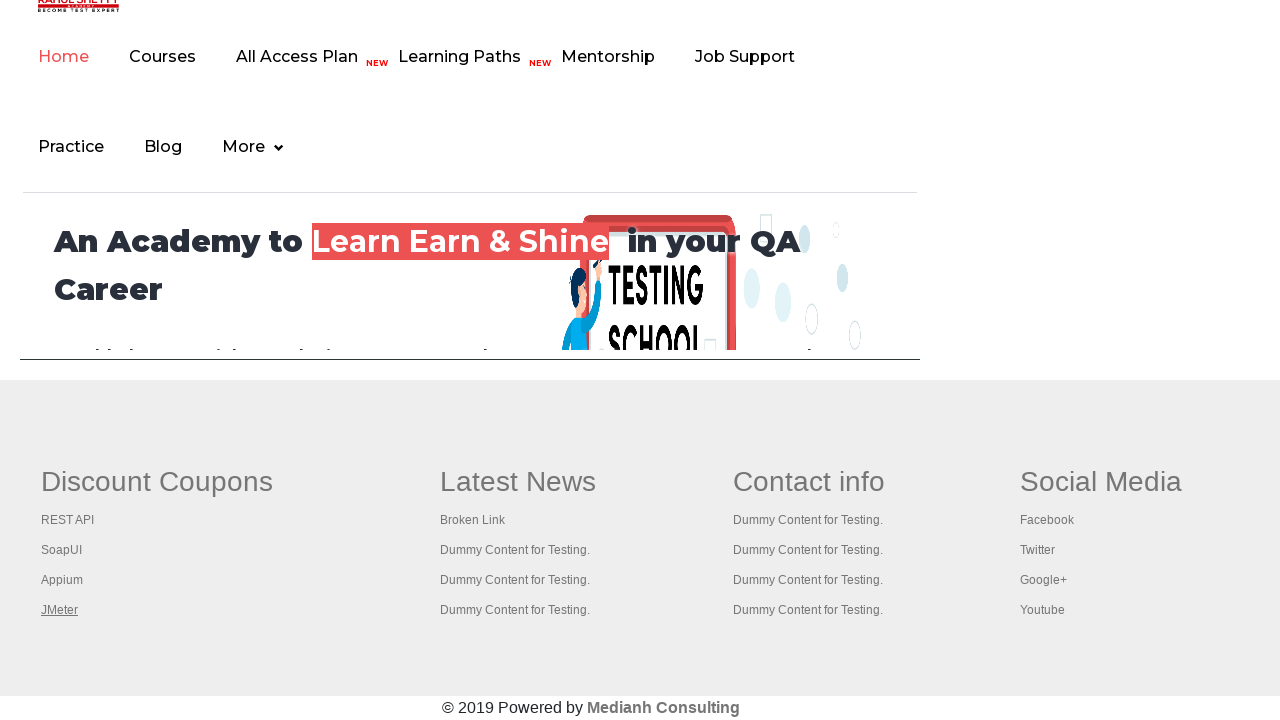

Waited 1000ms for all new tabs to open
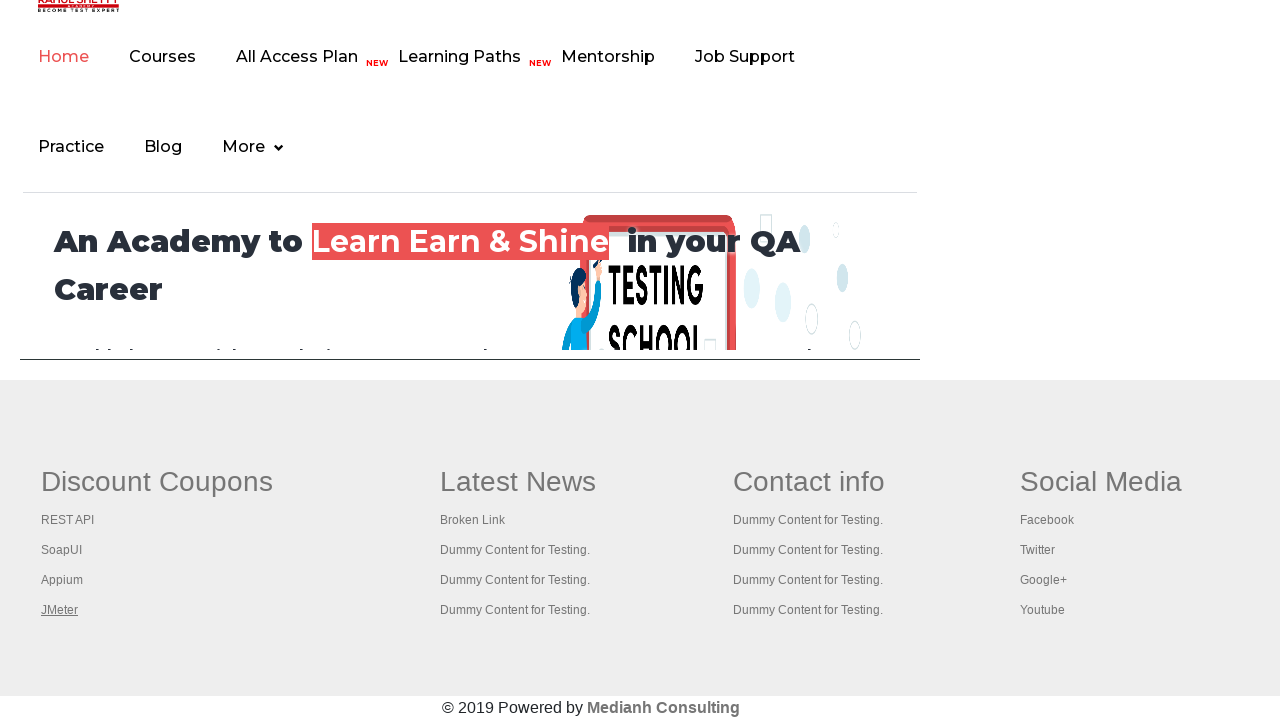

Retrieved all open pages/tabs (5 total)
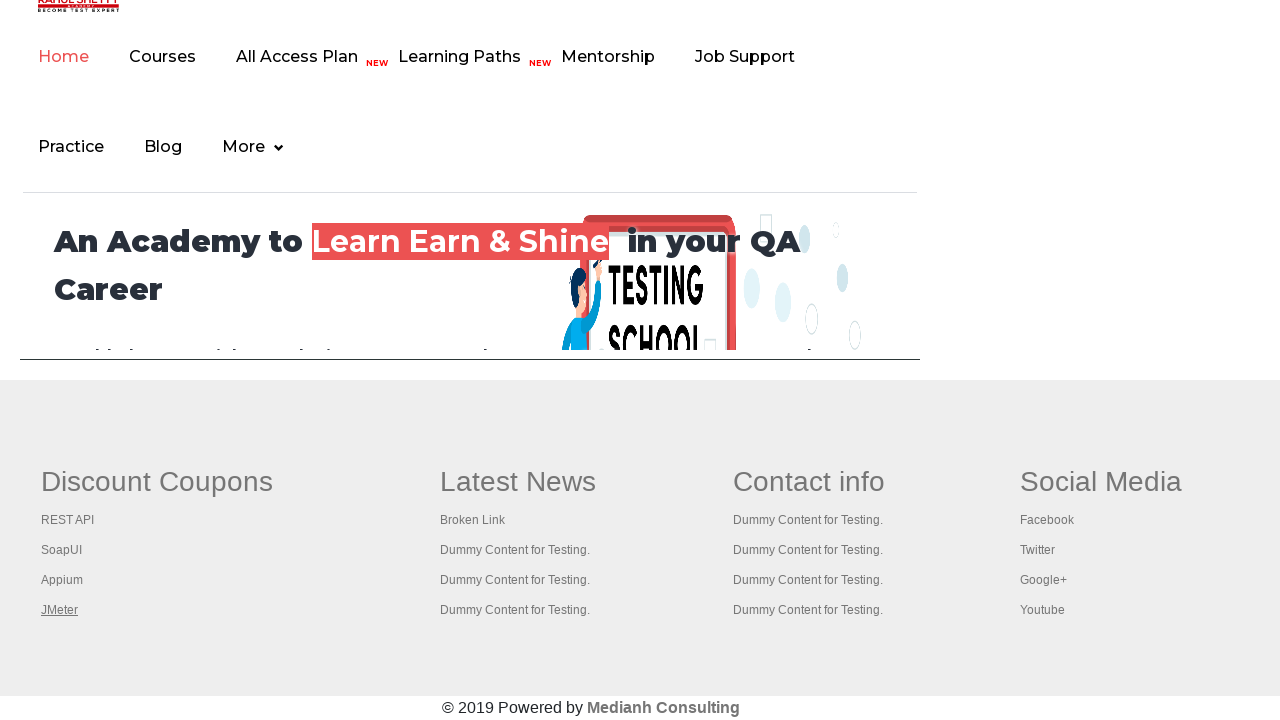

Brought tab to front: https://rahulshettyacademy.com/AutomationPractice/
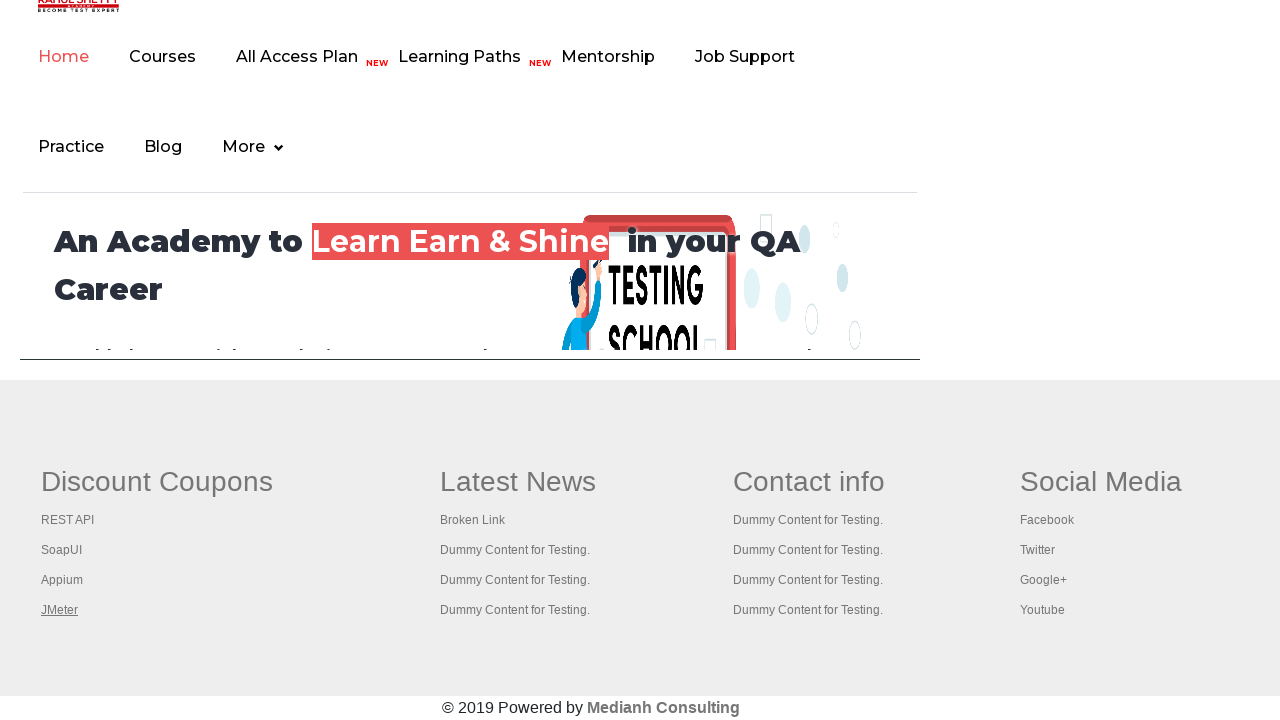

Waited for tab to reach domcontentloaded state: Practice Page
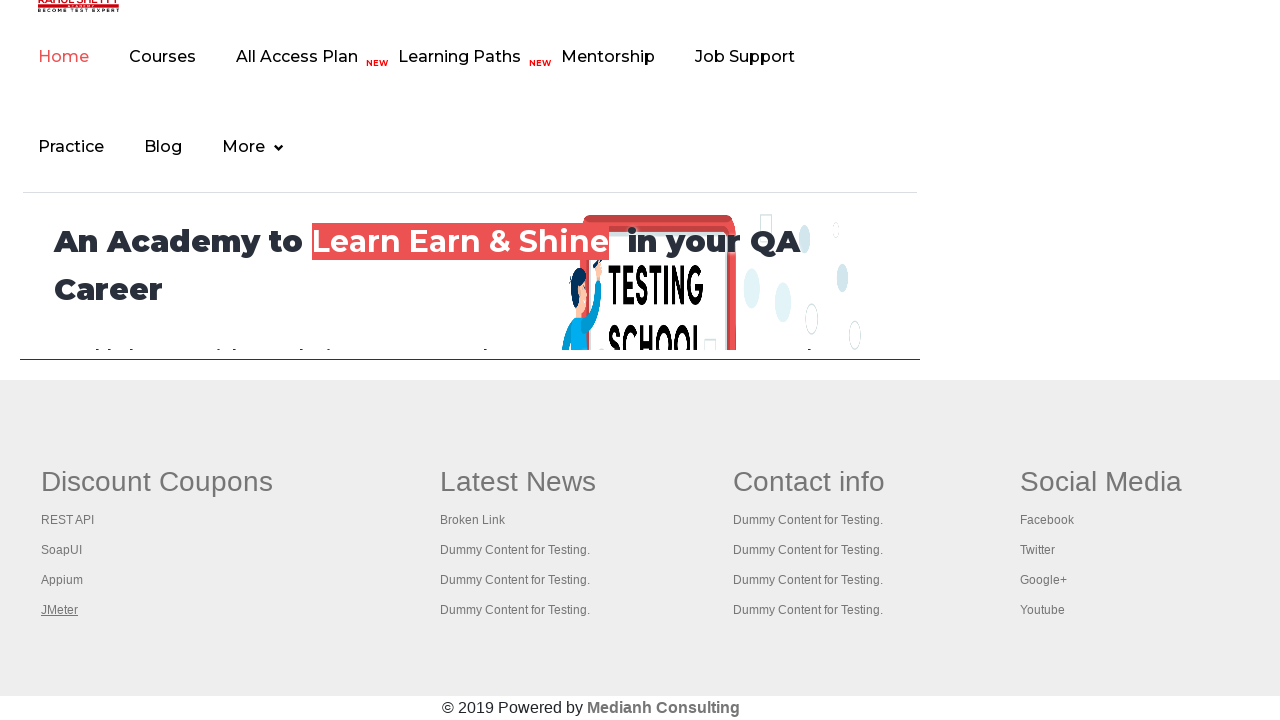

Brought tab to front: https://www.restapitutorial.com/
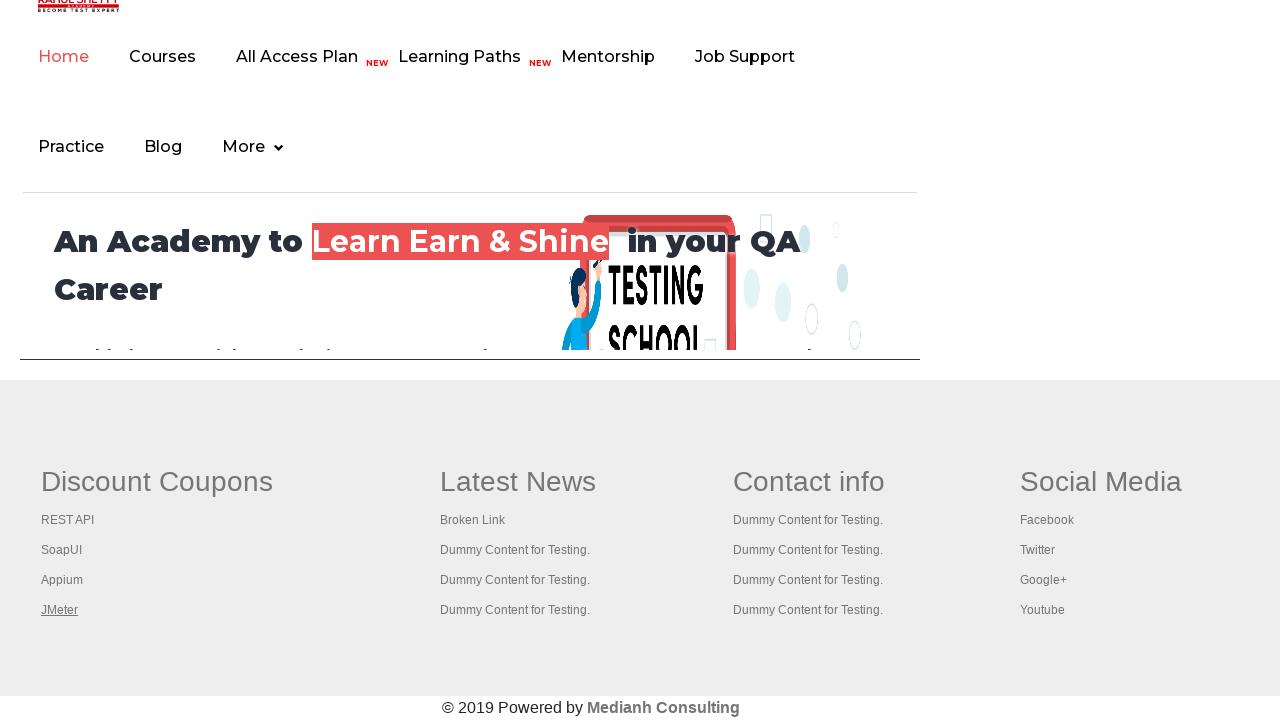

Waited for tab to reach domcontentloaded state: REST API Tutorial
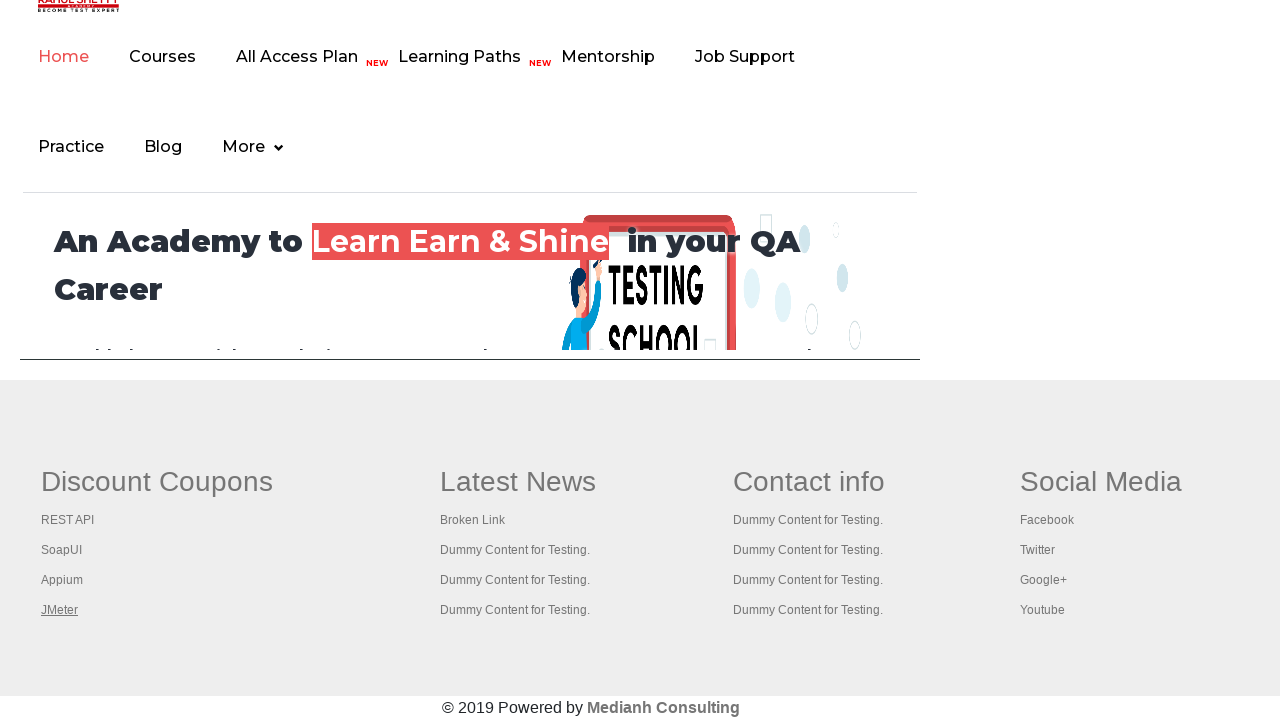

Brought tab to front: https://www.soapui.org/
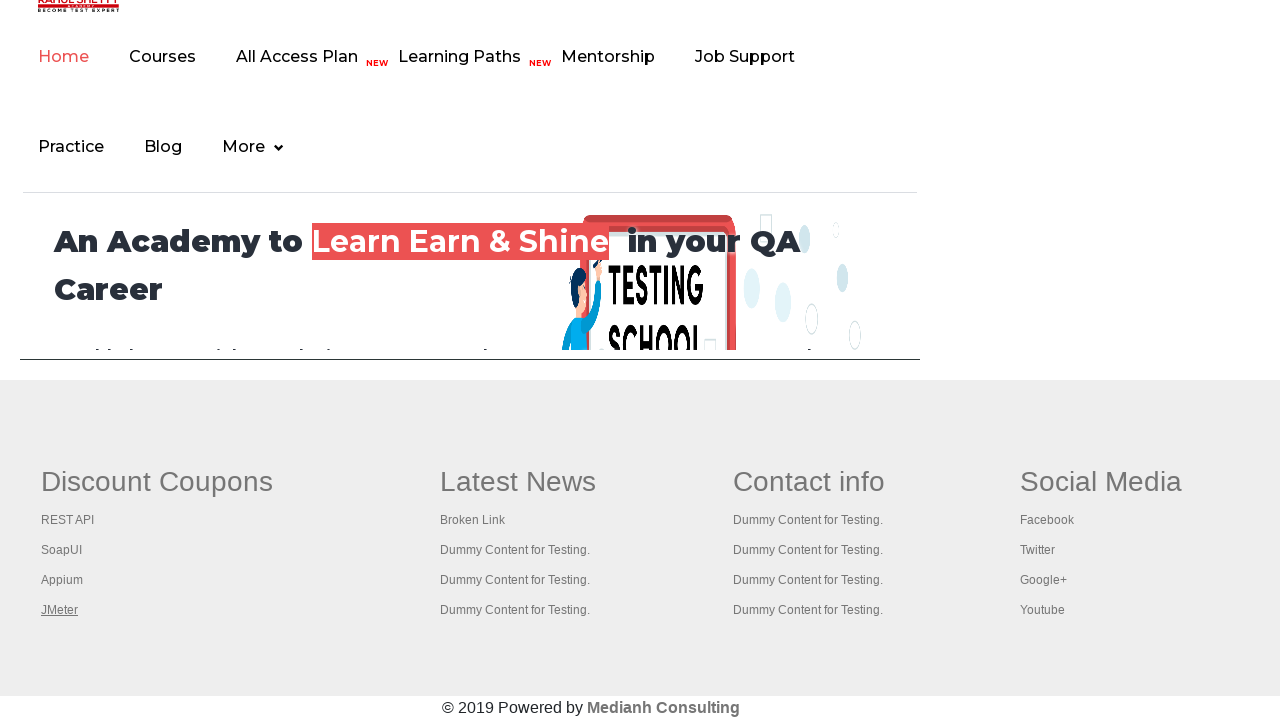

Waited for tab to reach domcontentloaded state: The World’s Most Popular API Testing Tool | SoapUI
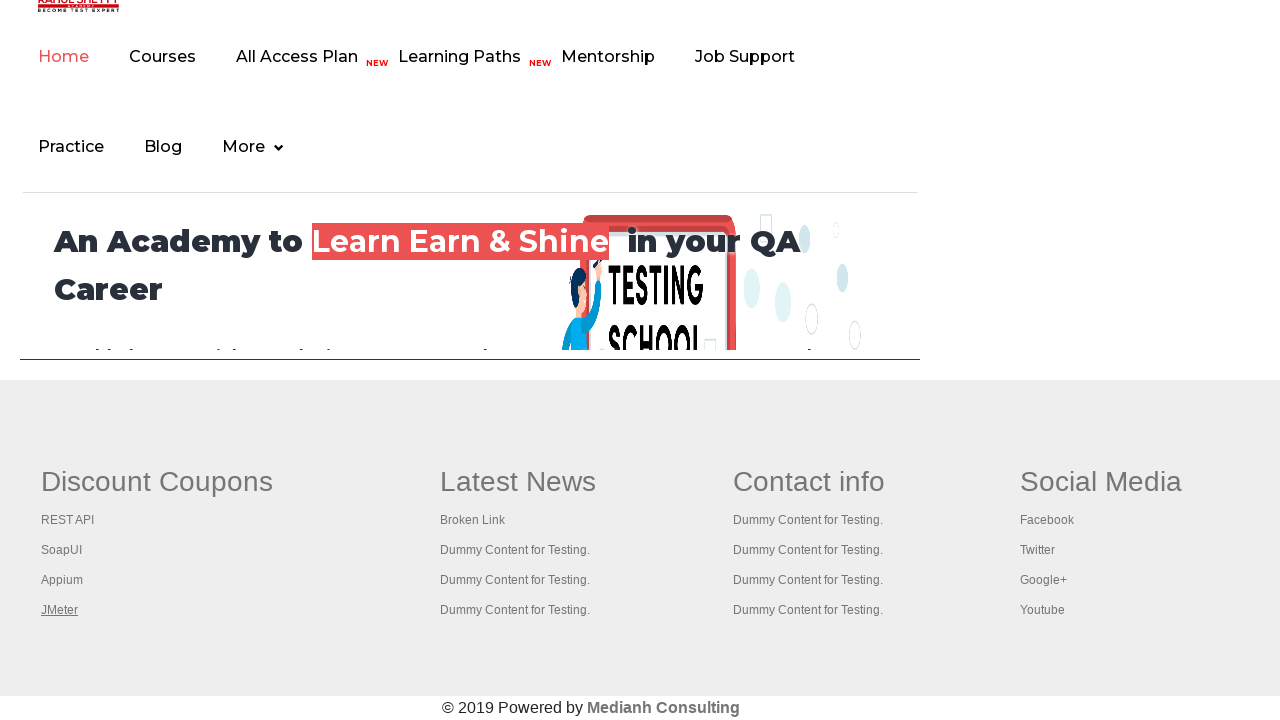

Brought tab to front: https://courses.rahulshettyacademy.com/p/appium-tutorial
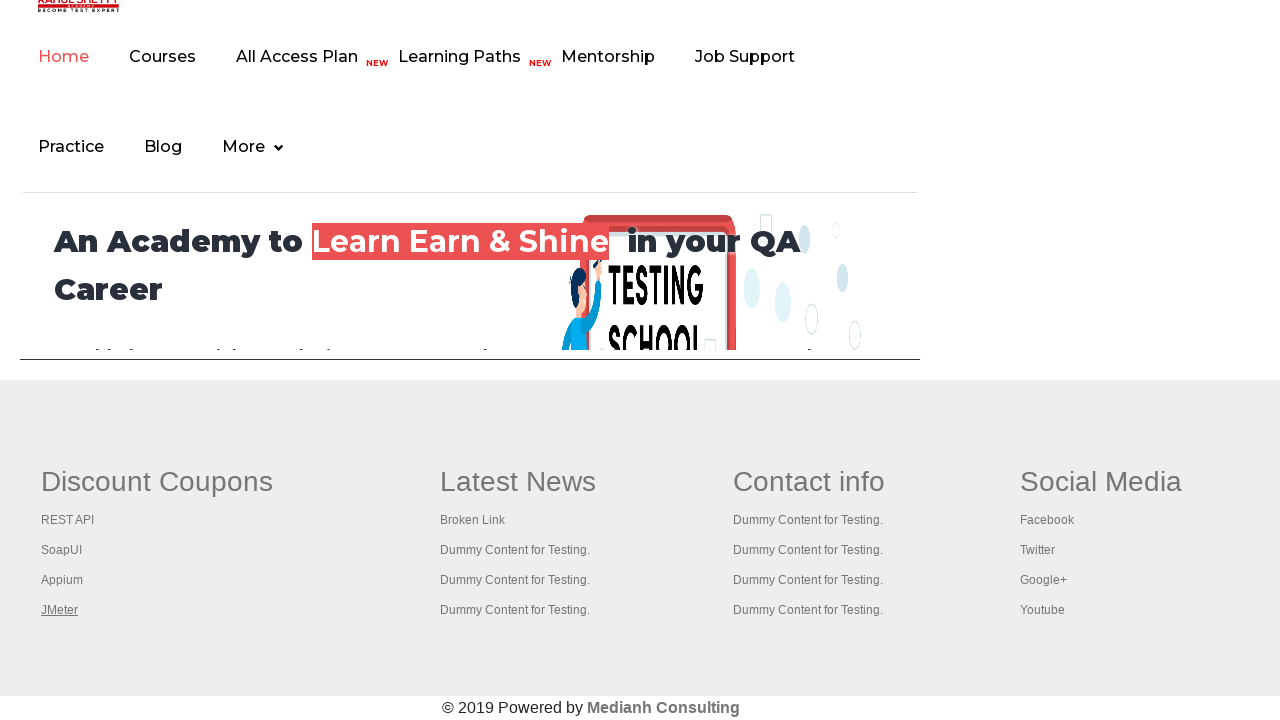

Waited for tab to reach domcontentloaded state: Appium tutorial for Mobile Apps testing | RahulShetty Academy | Rahul
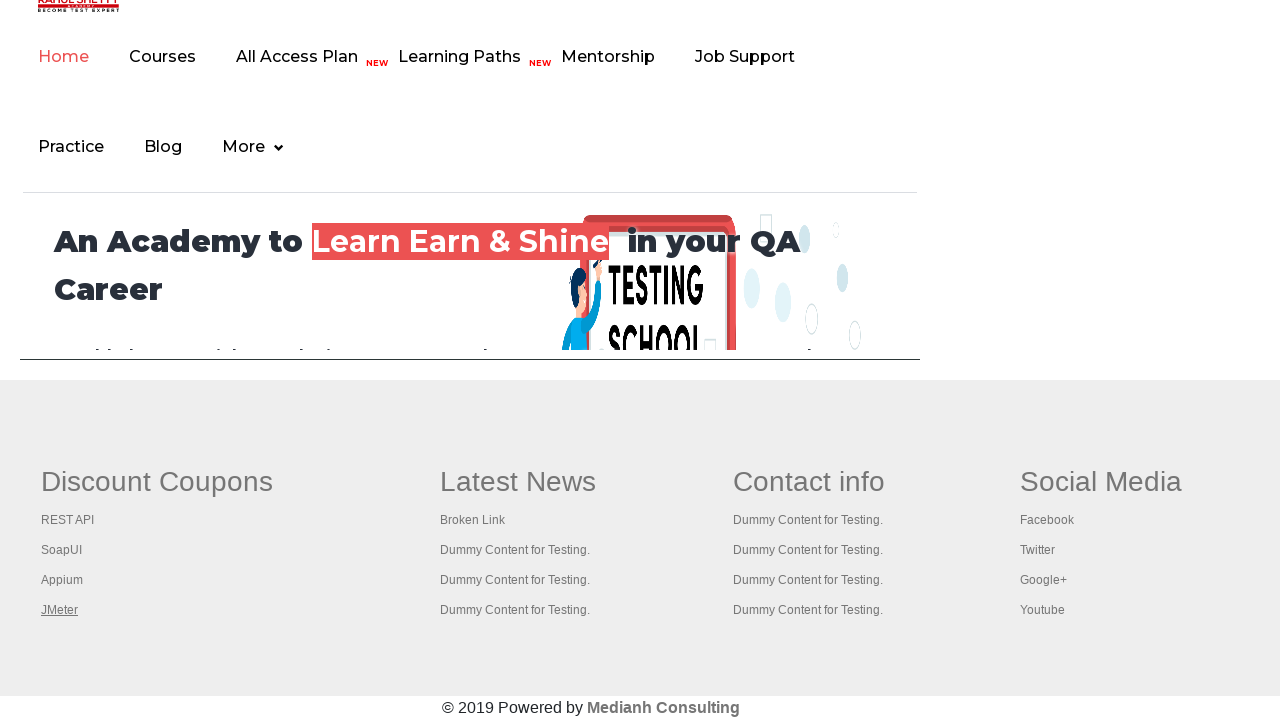

Brought tab to front: https://jmeter.apache.org/
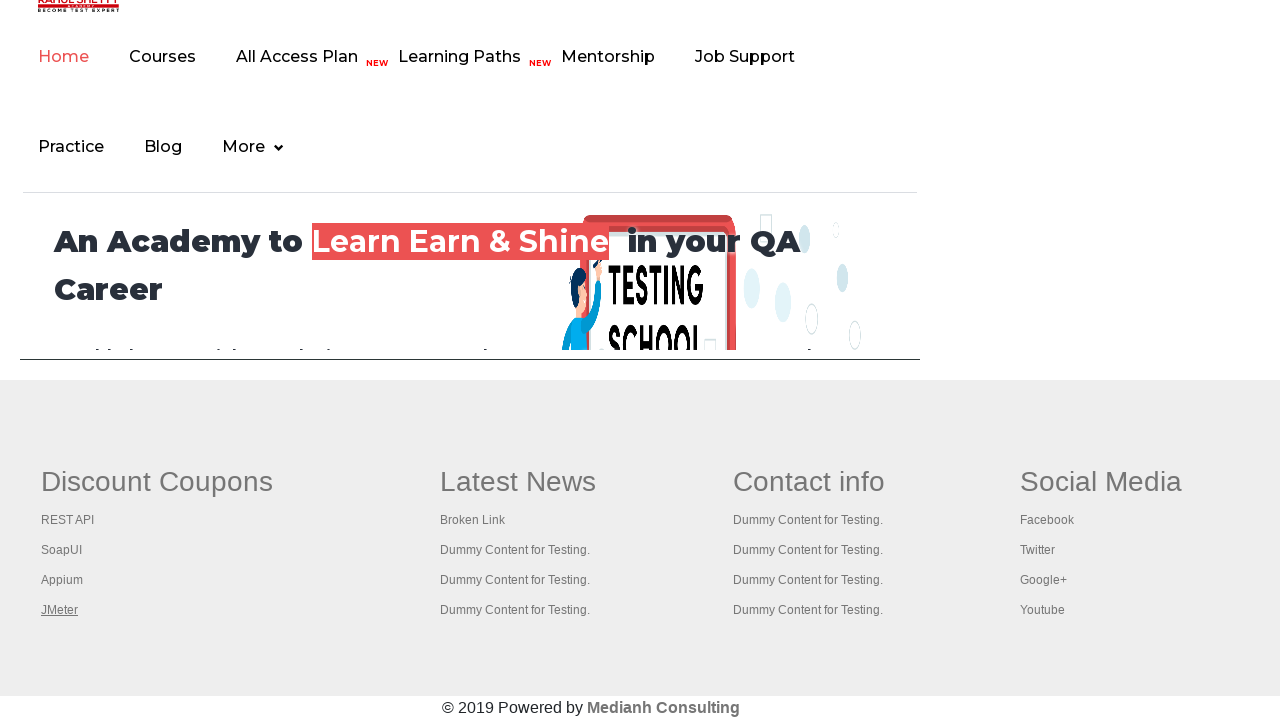

Waited for tab to reach domcontentloaded state: Apache JMeter - Apache JMeter™
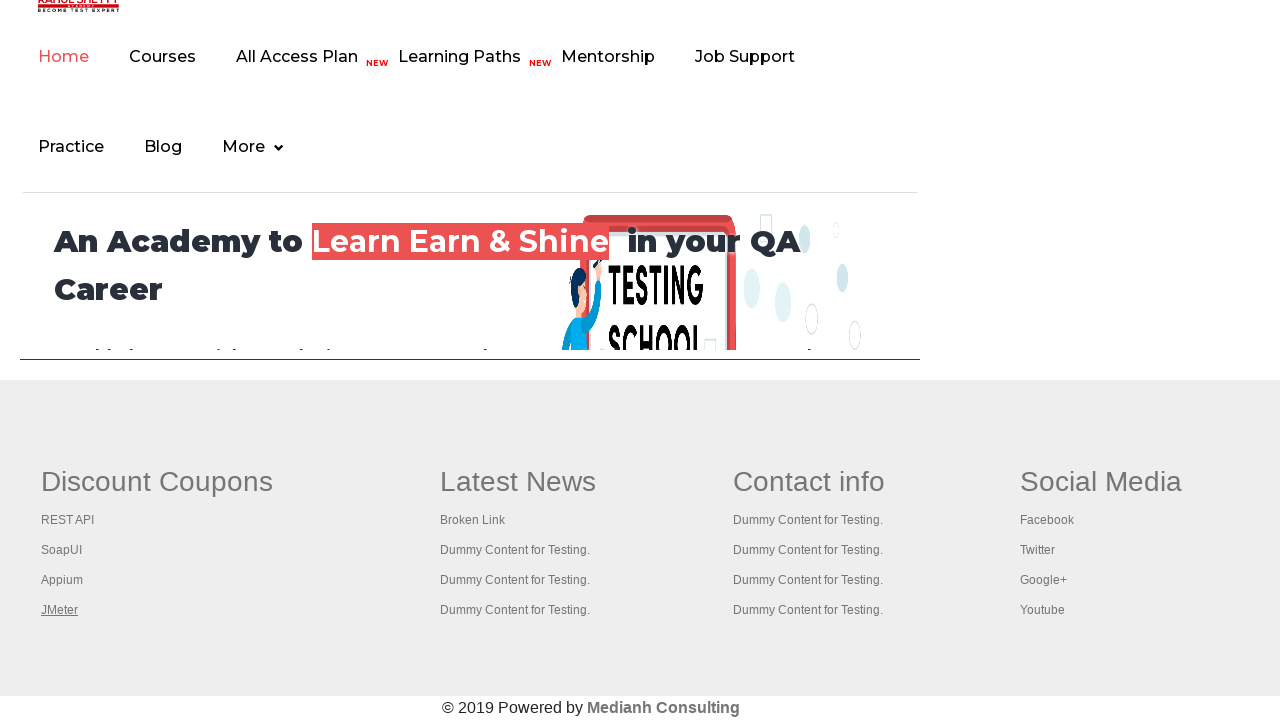

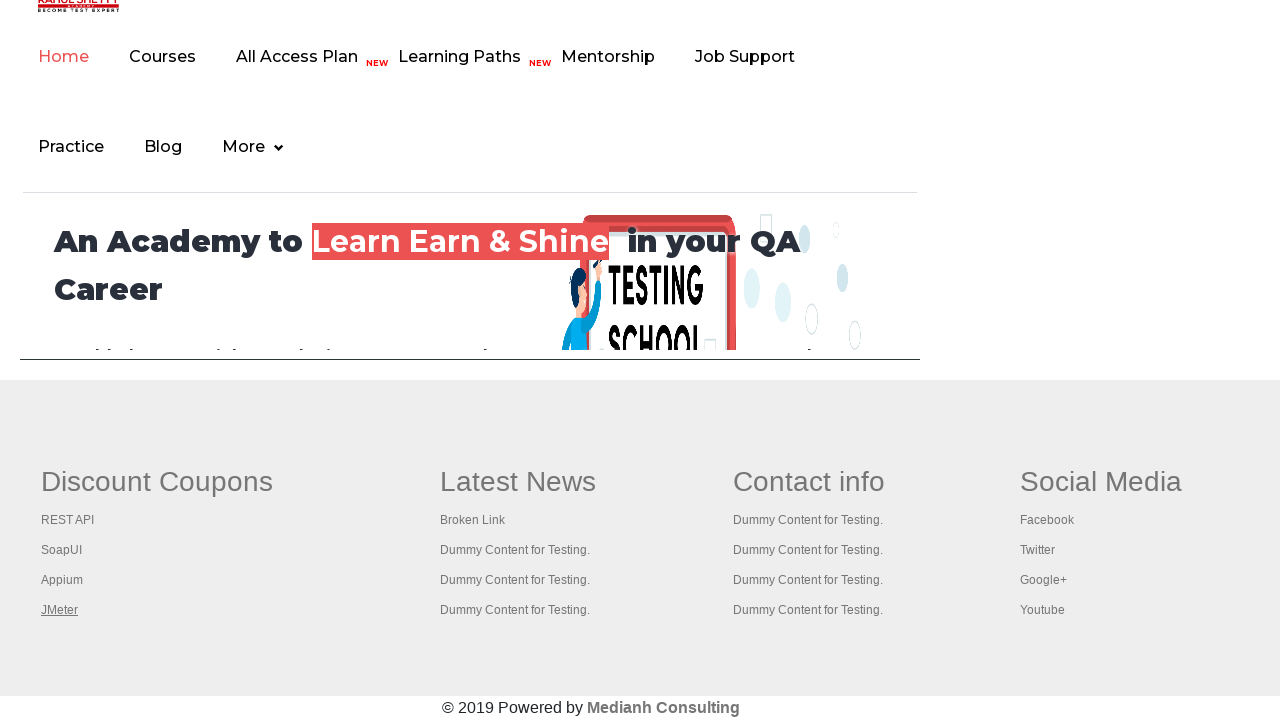